Fills out a registration form with personal information including name, address, phone number, username and password, then submits the form

Starting URL: https://parabank.parasoft.com/parabank/register.htm

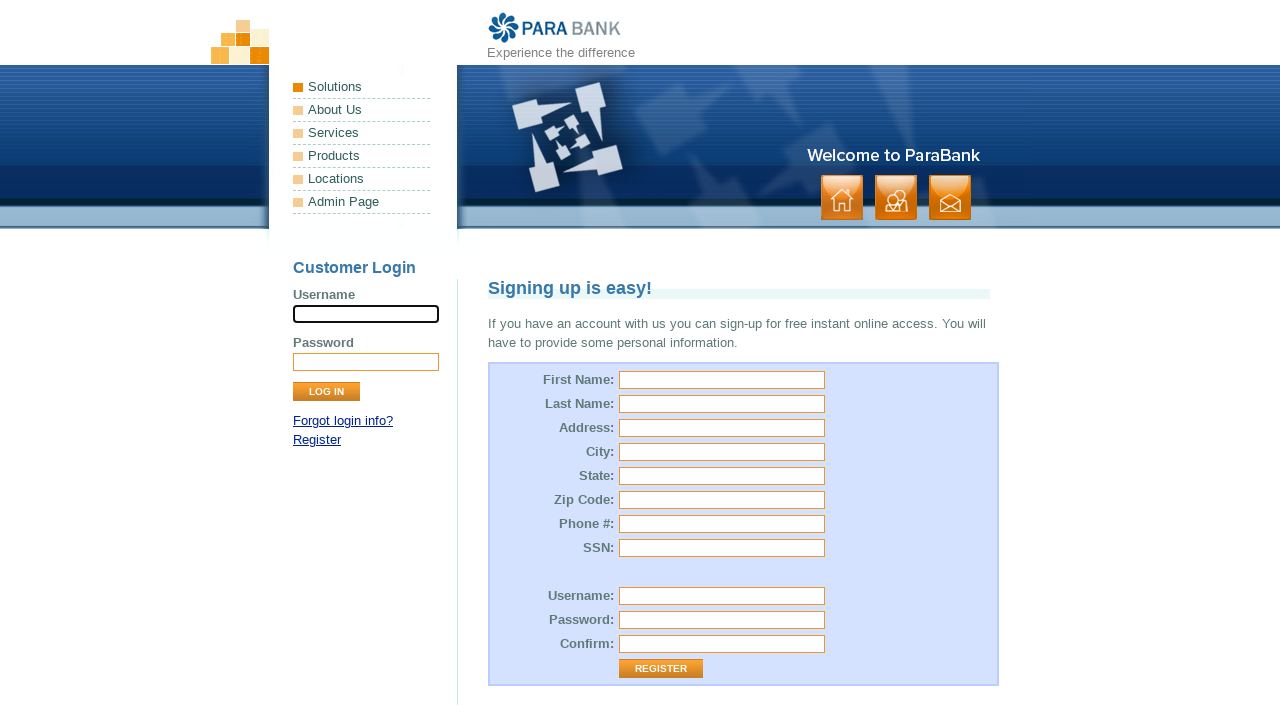

Filled first name field with 'Anna' on #customer\.firstName
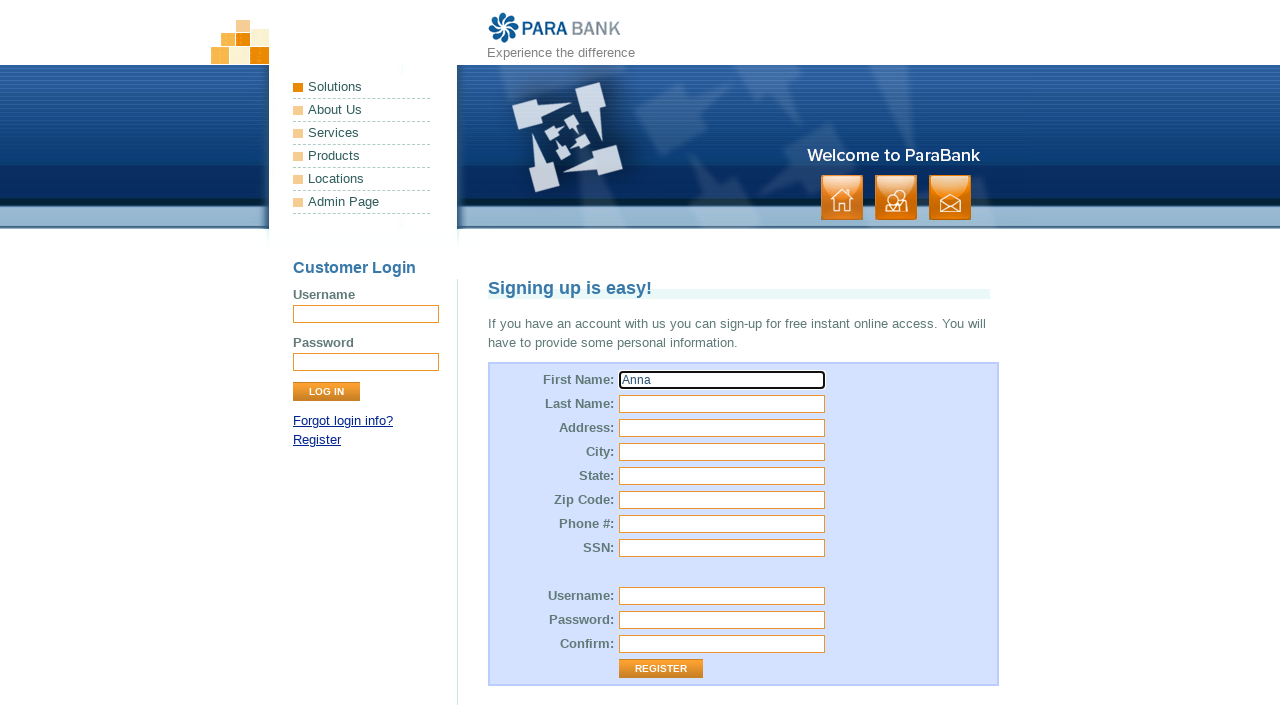

Filled last name field with 'Levinskaia' on #customer\.lastName
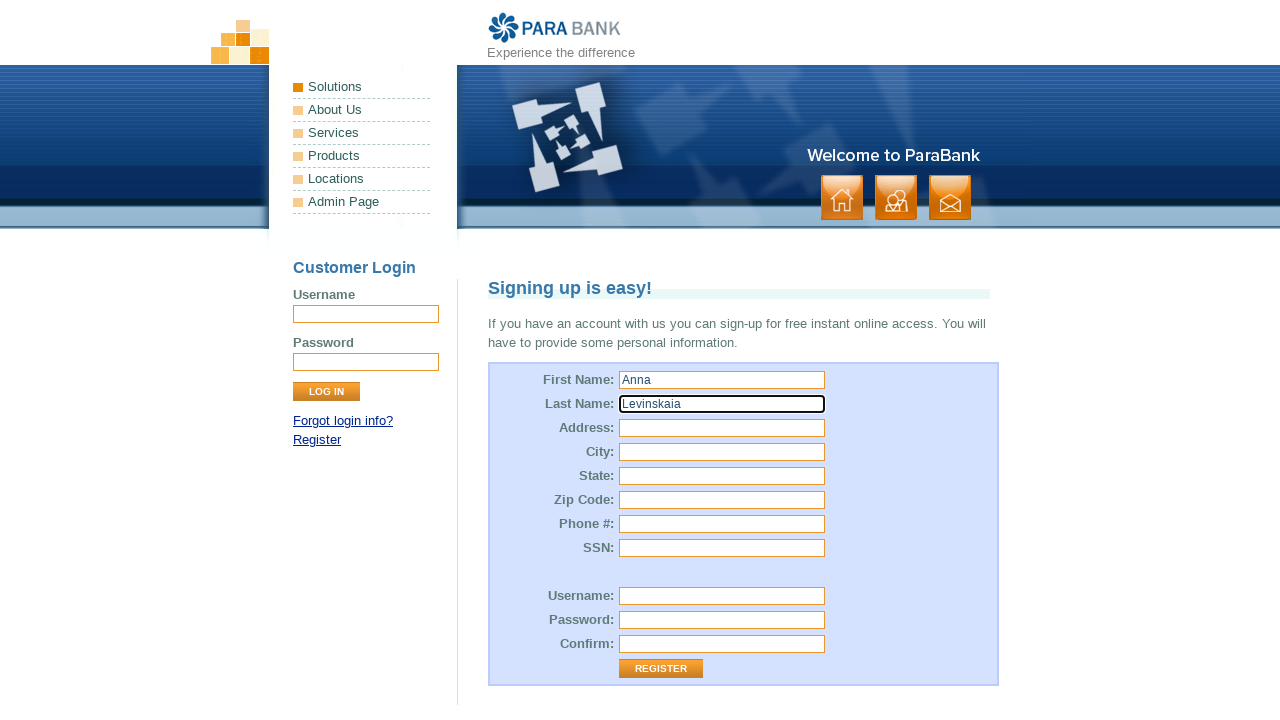

Filled street address field with '73 rd street' on #customer\.address\.street
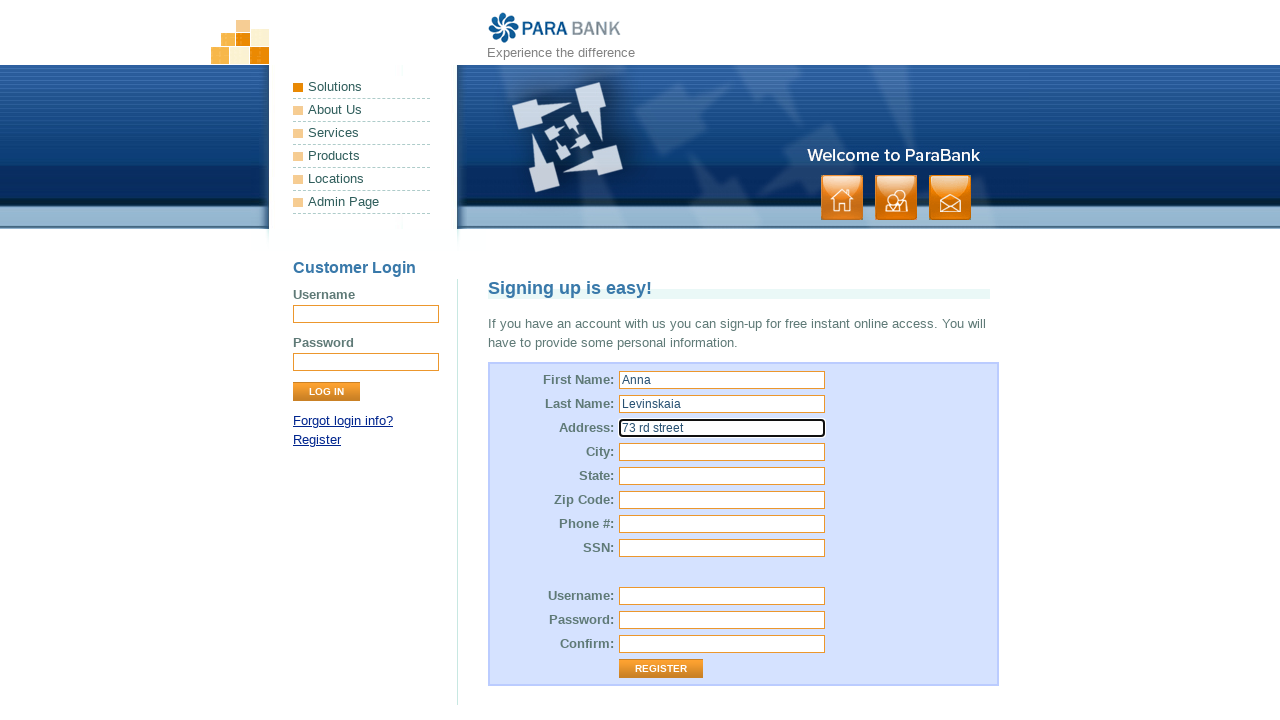

Filled city field with 'North Bergen' on #customer\.address\.city
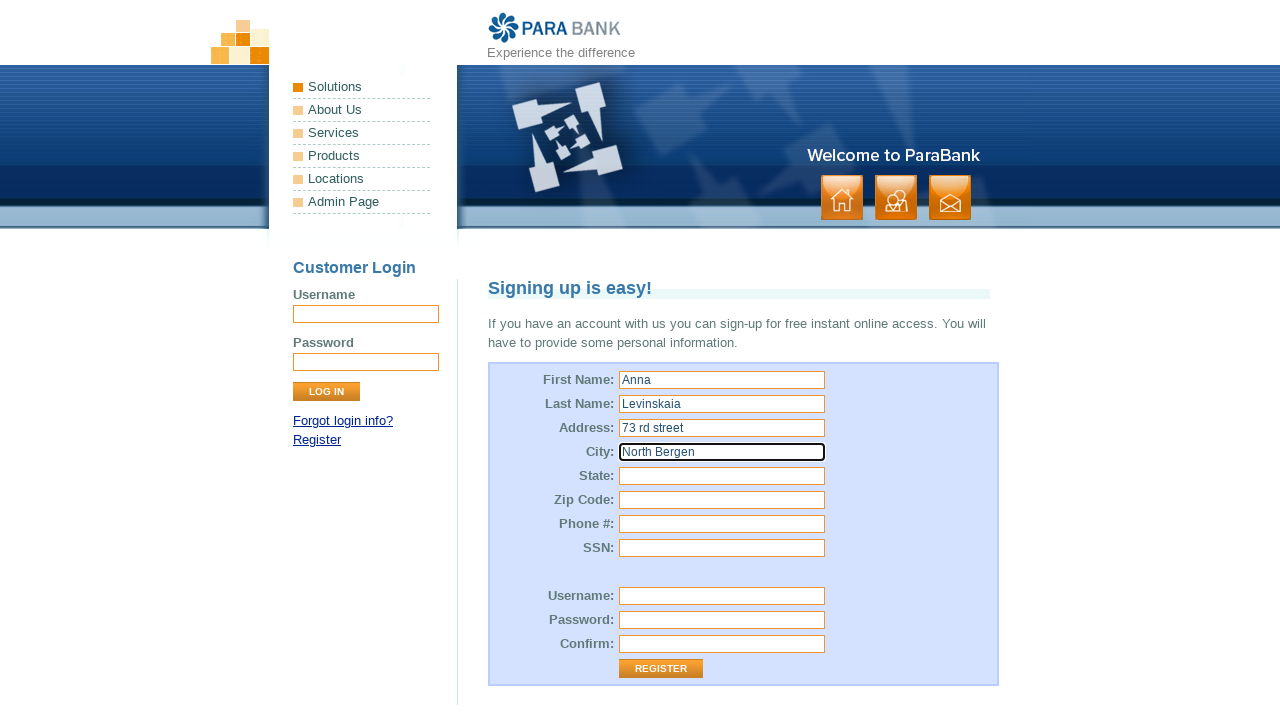

Filled state field with 'NJ' on #customer\.address\.state
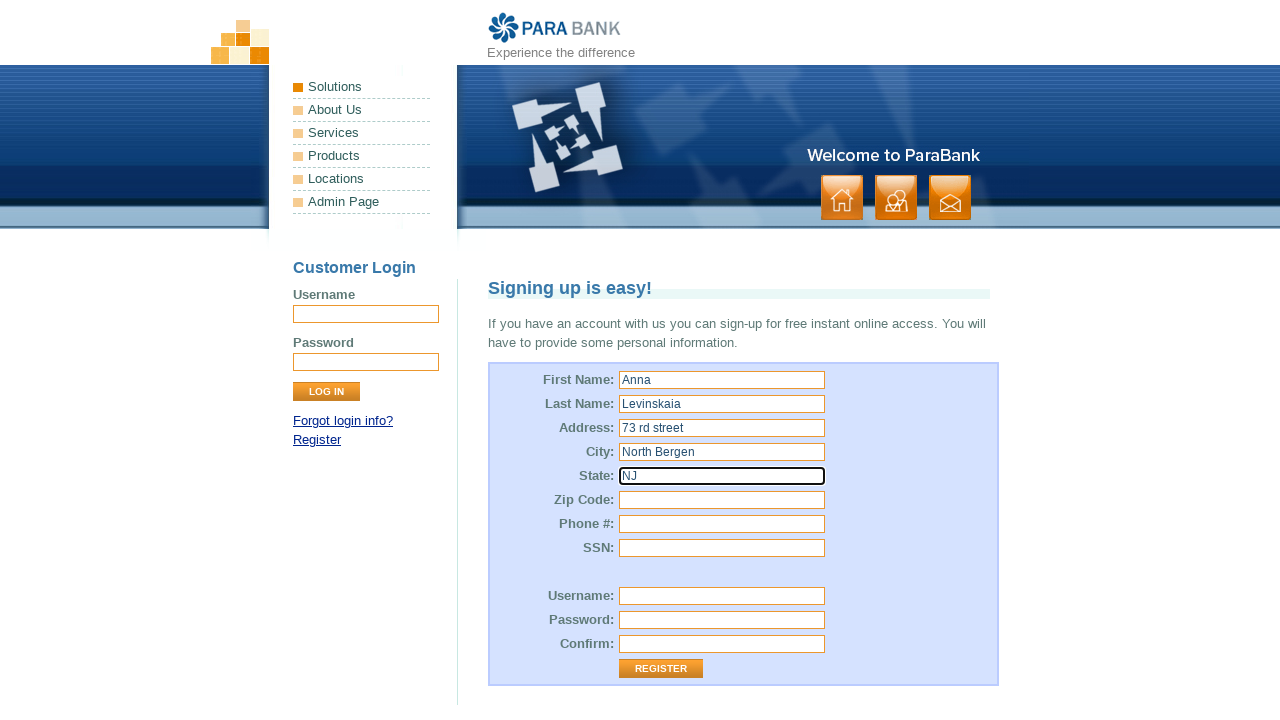

Filled zip code field with '07047' on #customer\.address\.zipCode
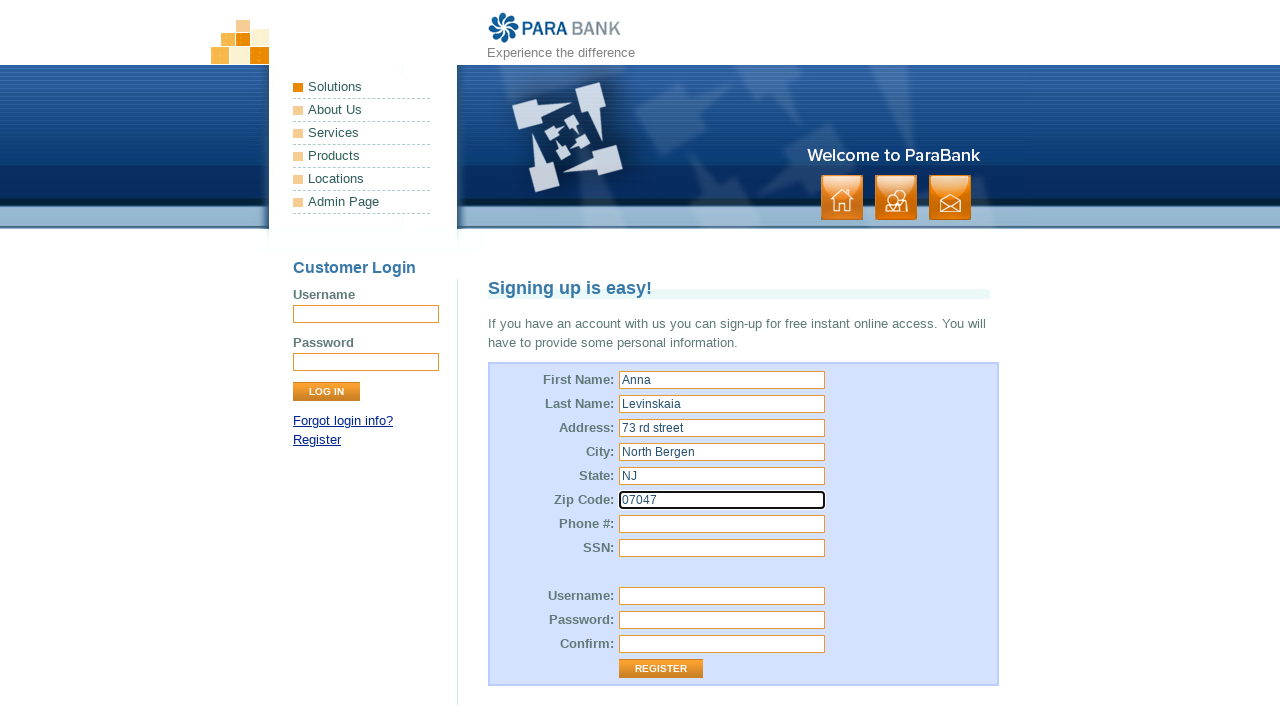

Filled phone number field with '111-222-33-44' on #customer\.phoneNumber
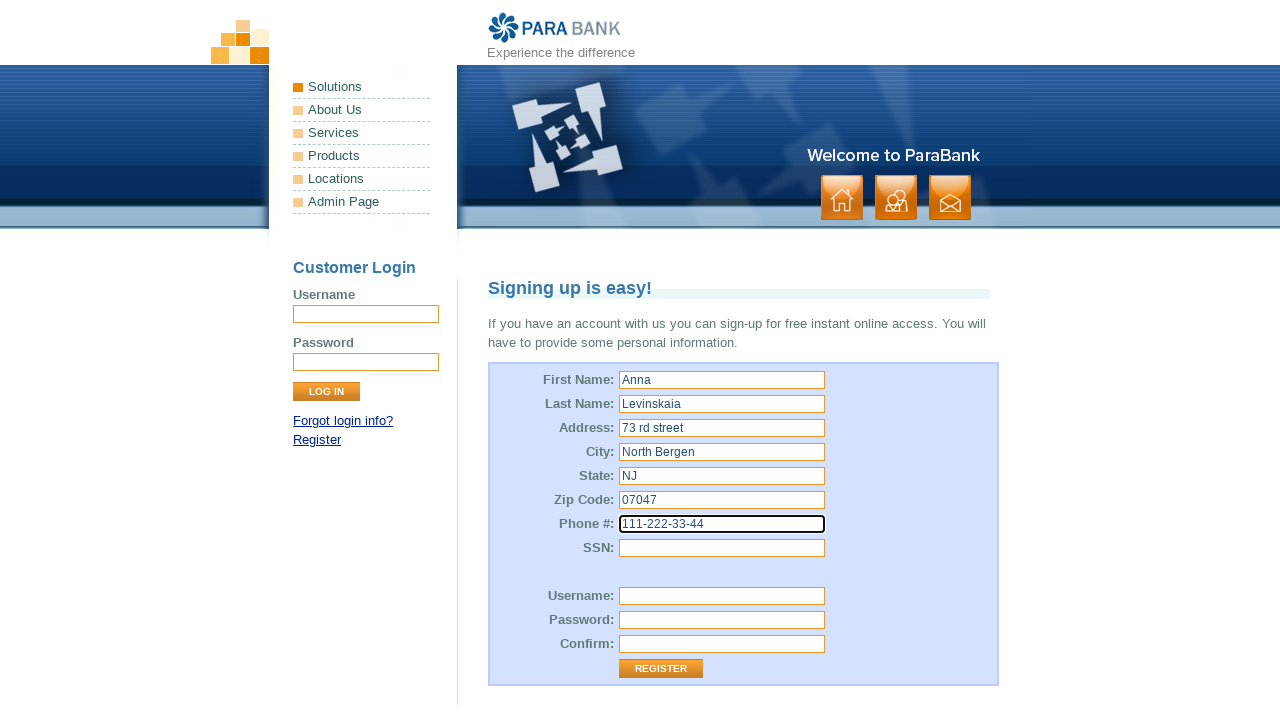

Filled username field with 'AnnaLev' on #customer\.username
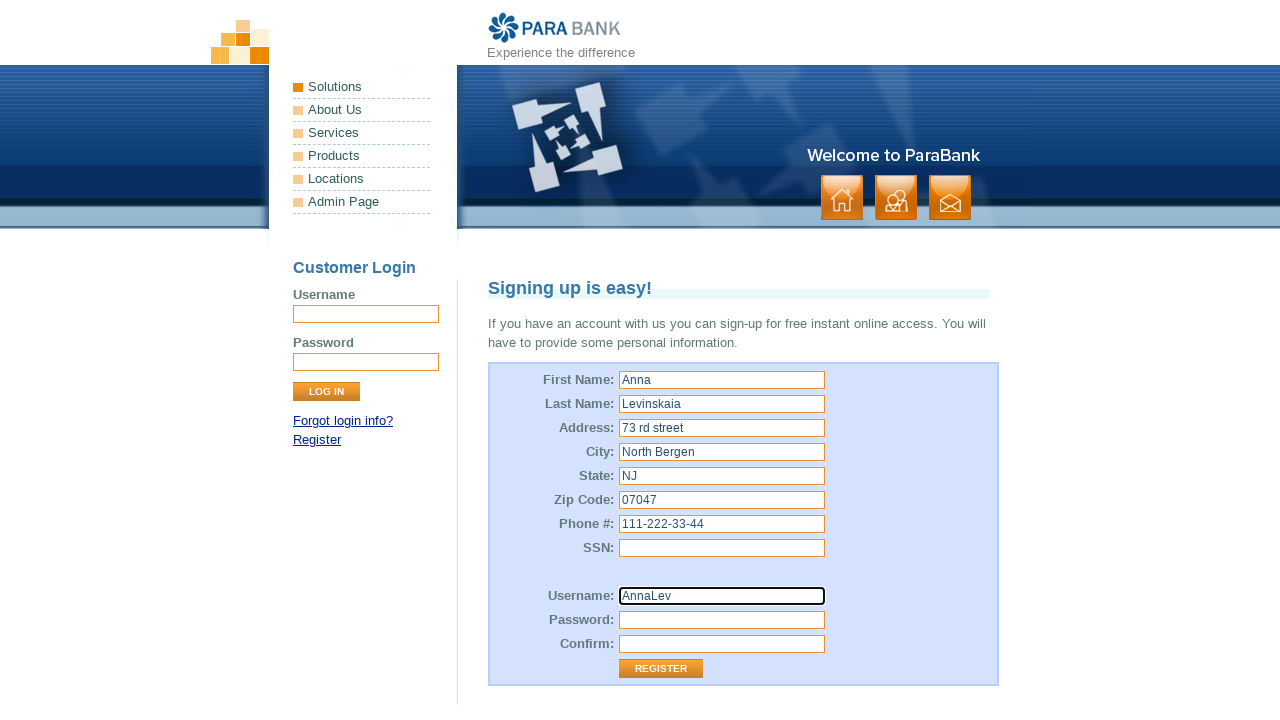

Filled password field with 'Anna123' on #customer\.password
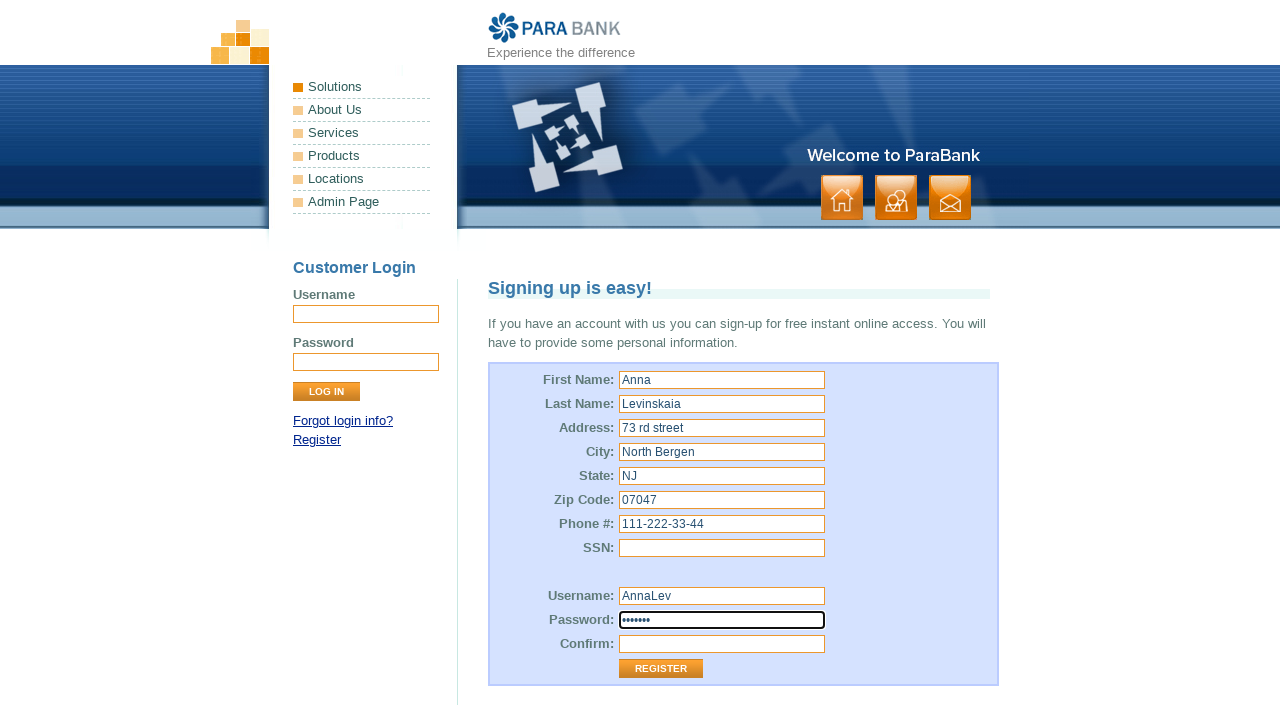

Filled repeated password field with 'Anna123' on #repeatedPassword
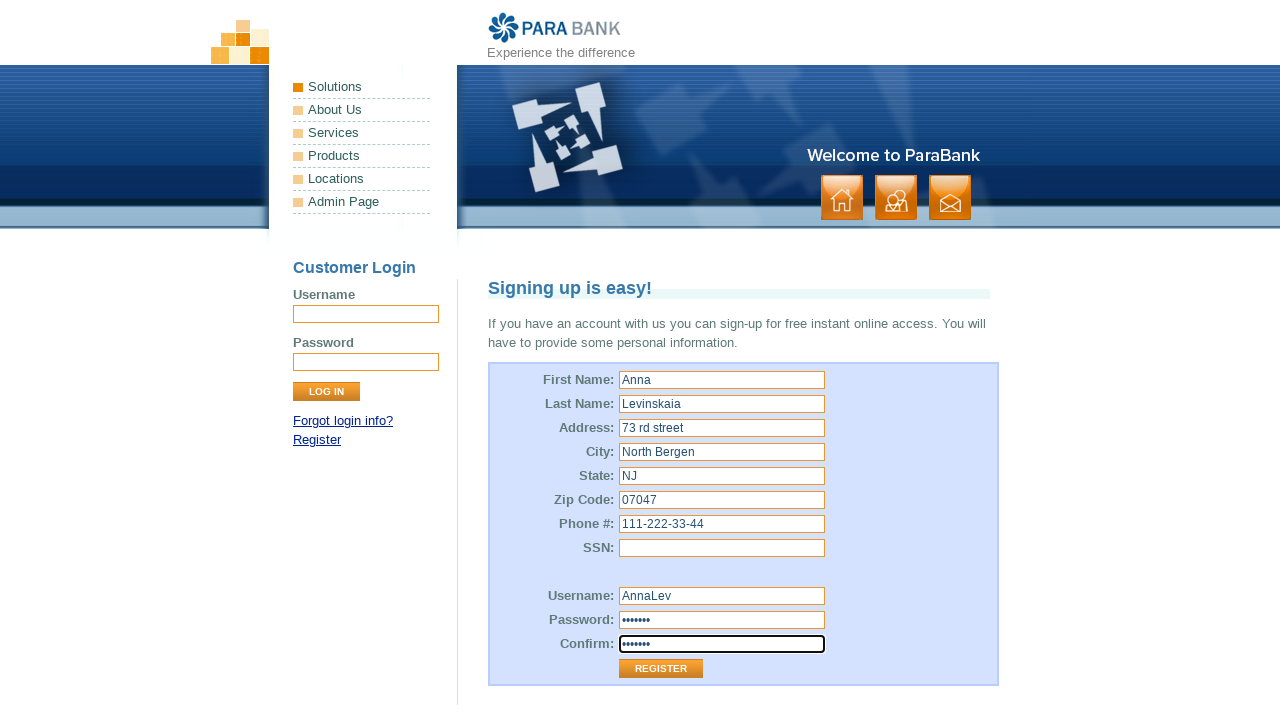

Clicked register button to submit the form at (896, 198) on .button
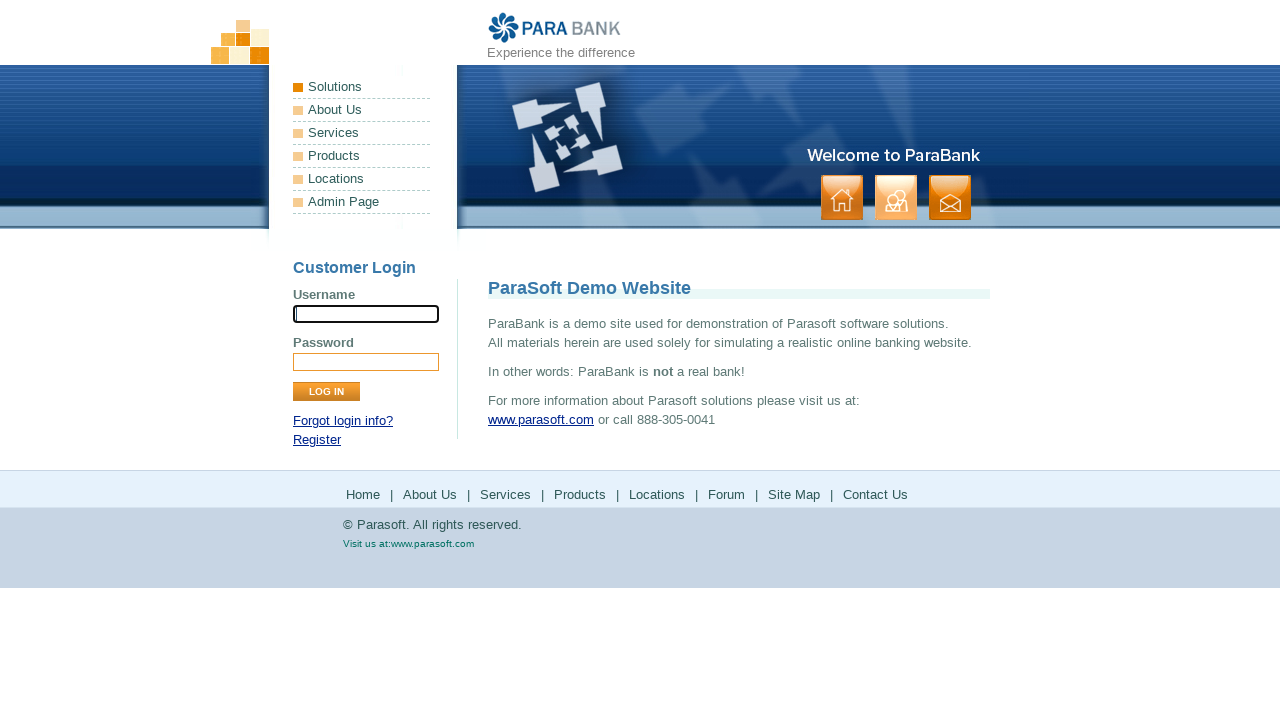

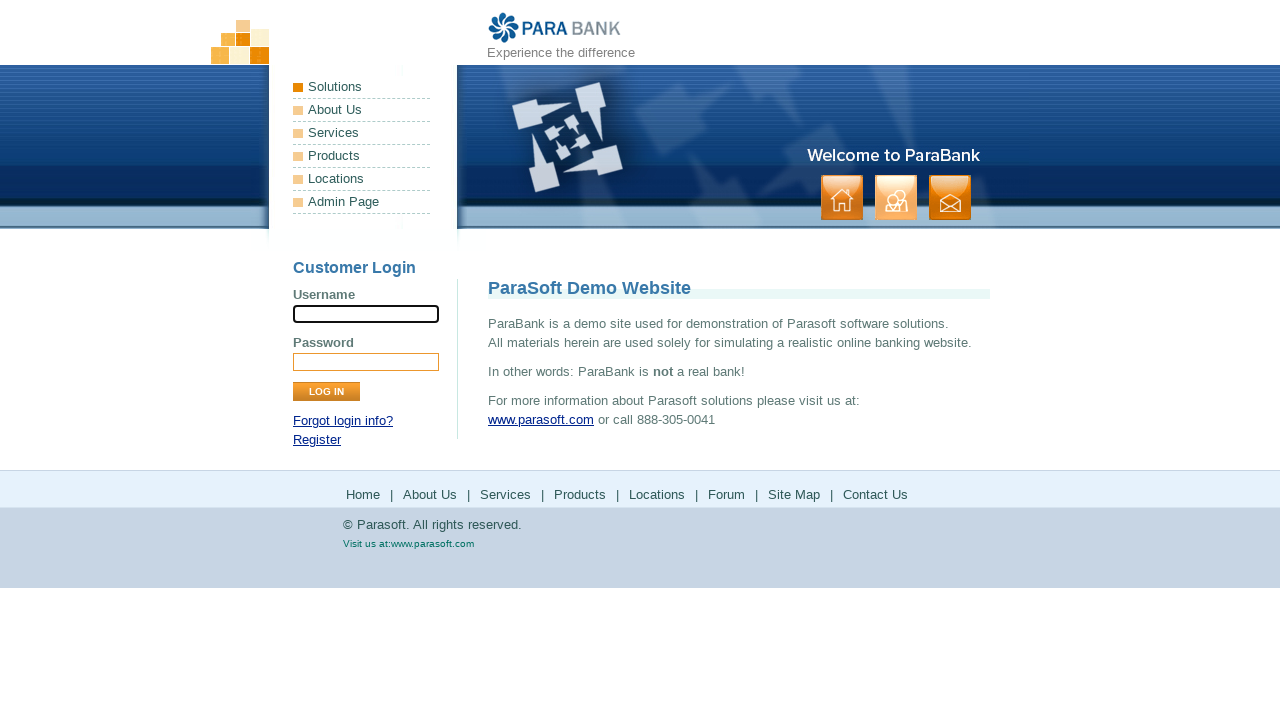